Tests form submission by removing the disabled attribute from a text field using JavaScript and filling in form data

Starting URL: https://www.w3schools.com/tags/tryit.asp?filename=tryhtml_input_disabled

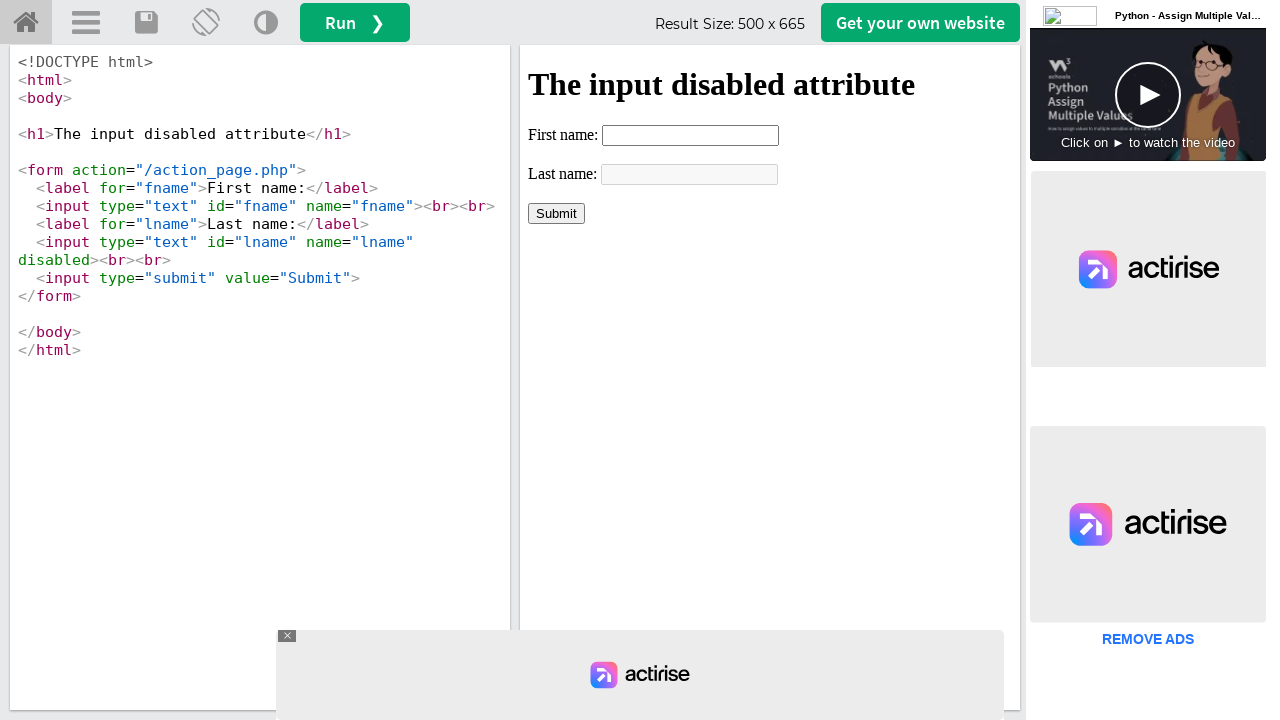

Located iframe containing the form
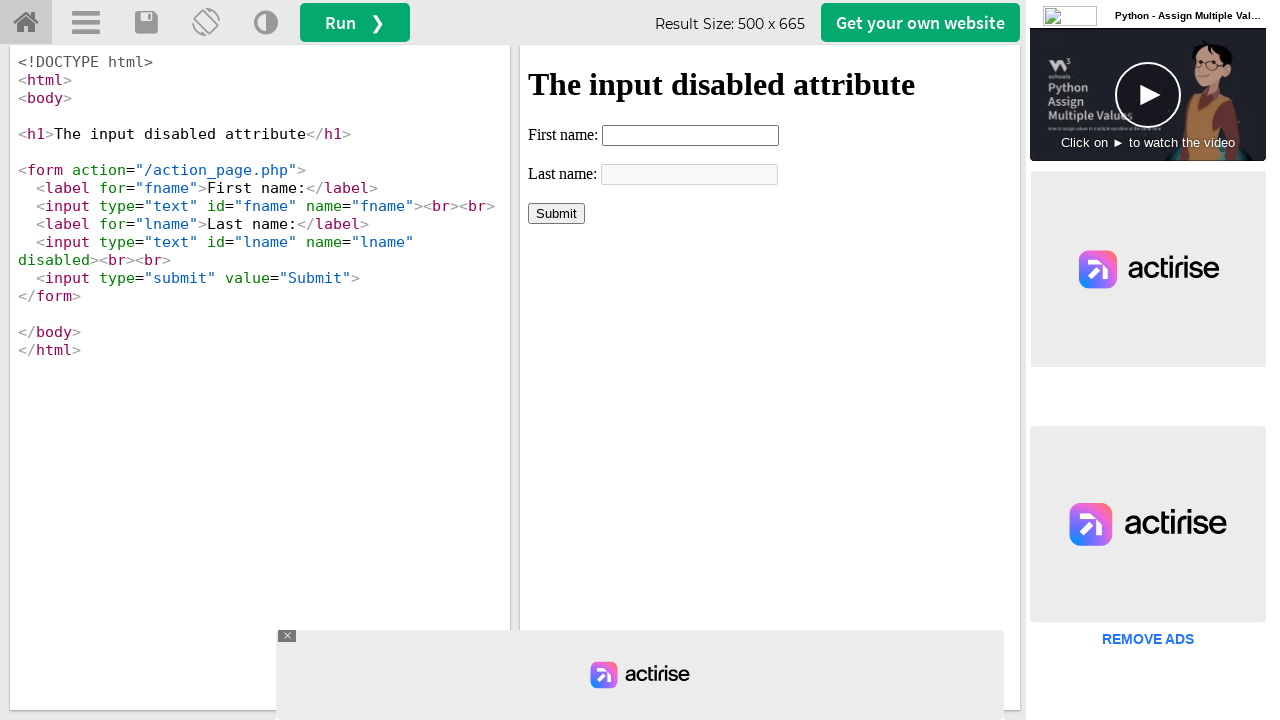

Filled first name field with 'Automation' on xpath=//iframe[@id='iframeResult'] >> internal:control=enter-frame >> xpath=//in
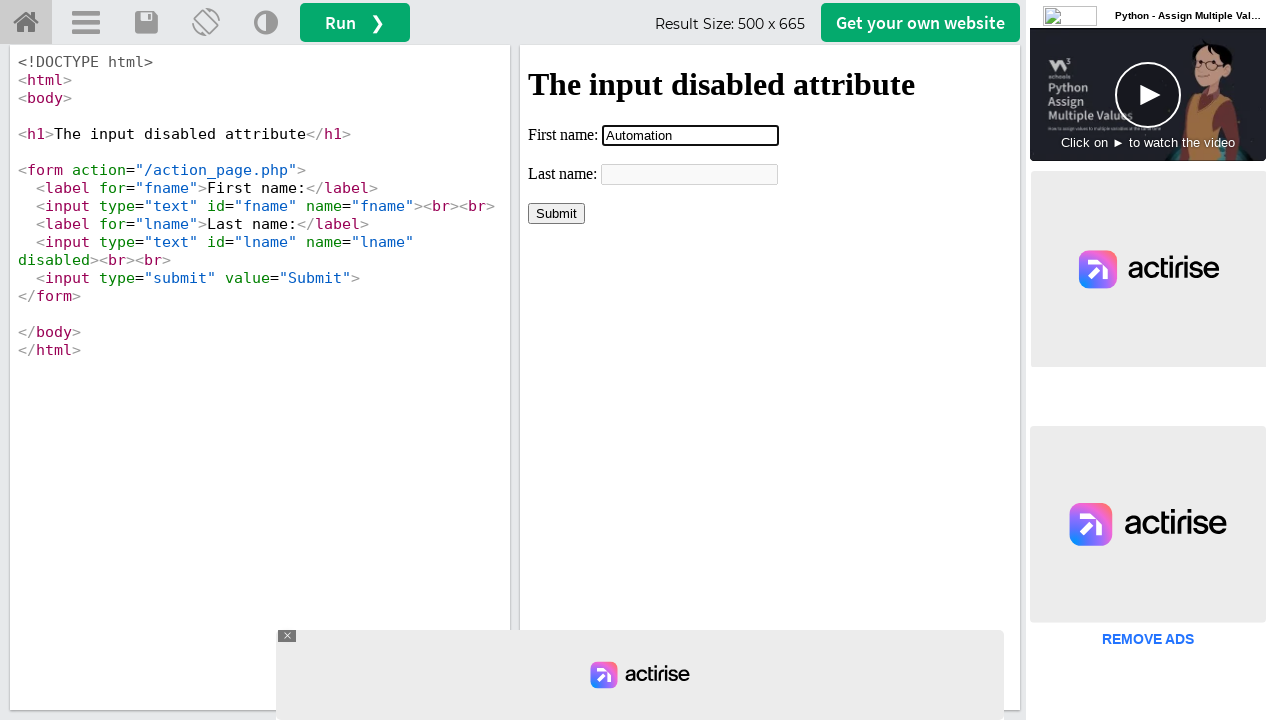

Removed disabled attribute from last name field using JavaScript
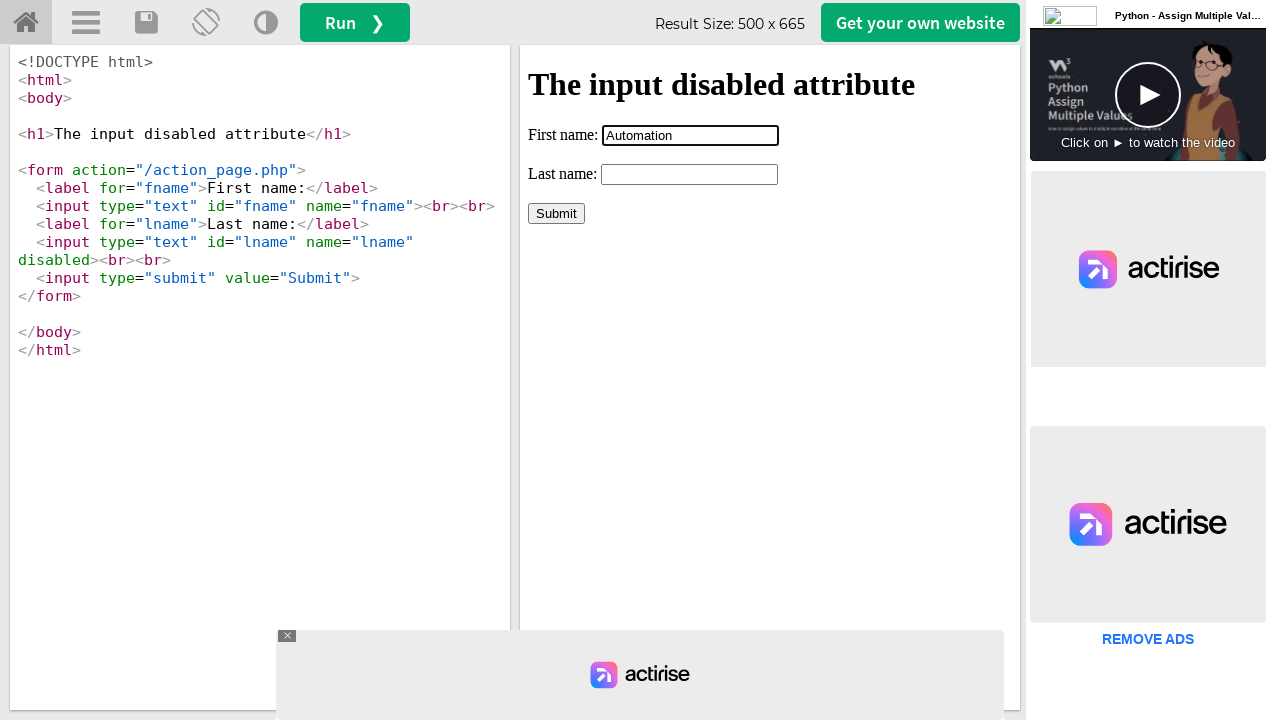

Filled last name field with 'Testing' on xpath=//iframe[@id='iframeResult'] >> internal:control=enter-frame >> xpath=//in
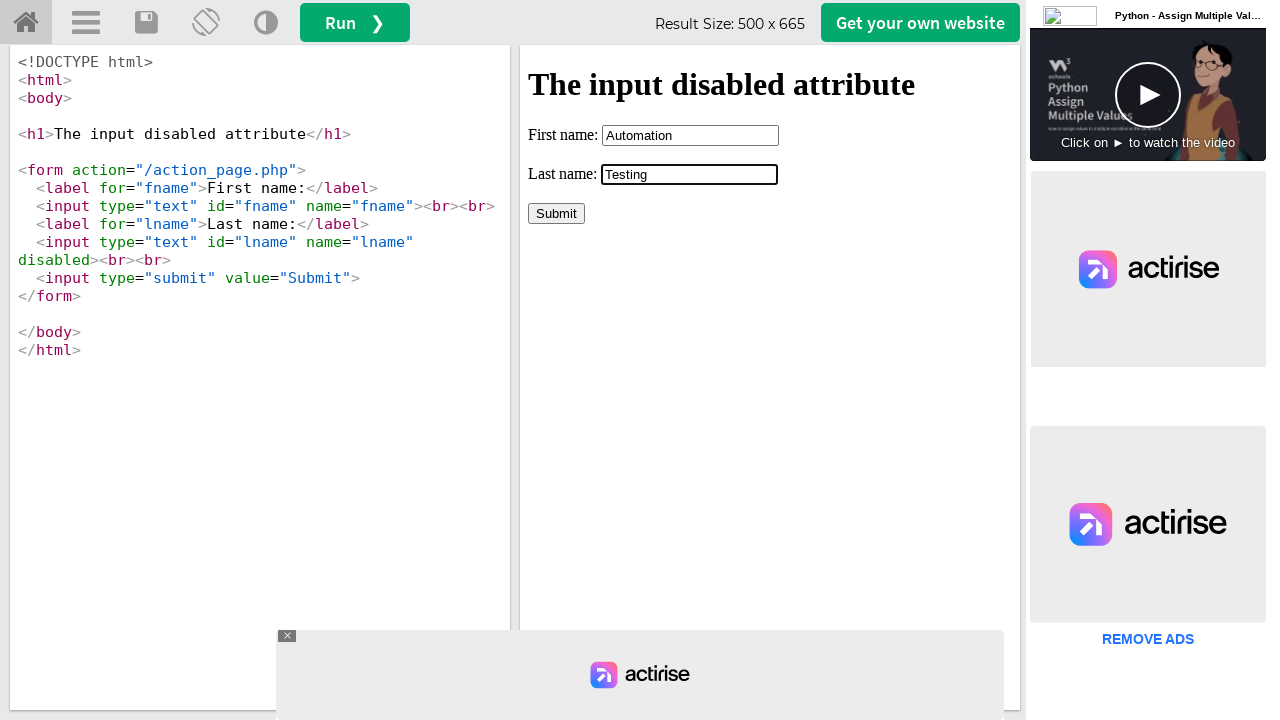

Clicked Submit button at (556, 213) on xpath=//iframe[@id='iframeResult'] >> internal:control=enter-frame >> xpath=//in
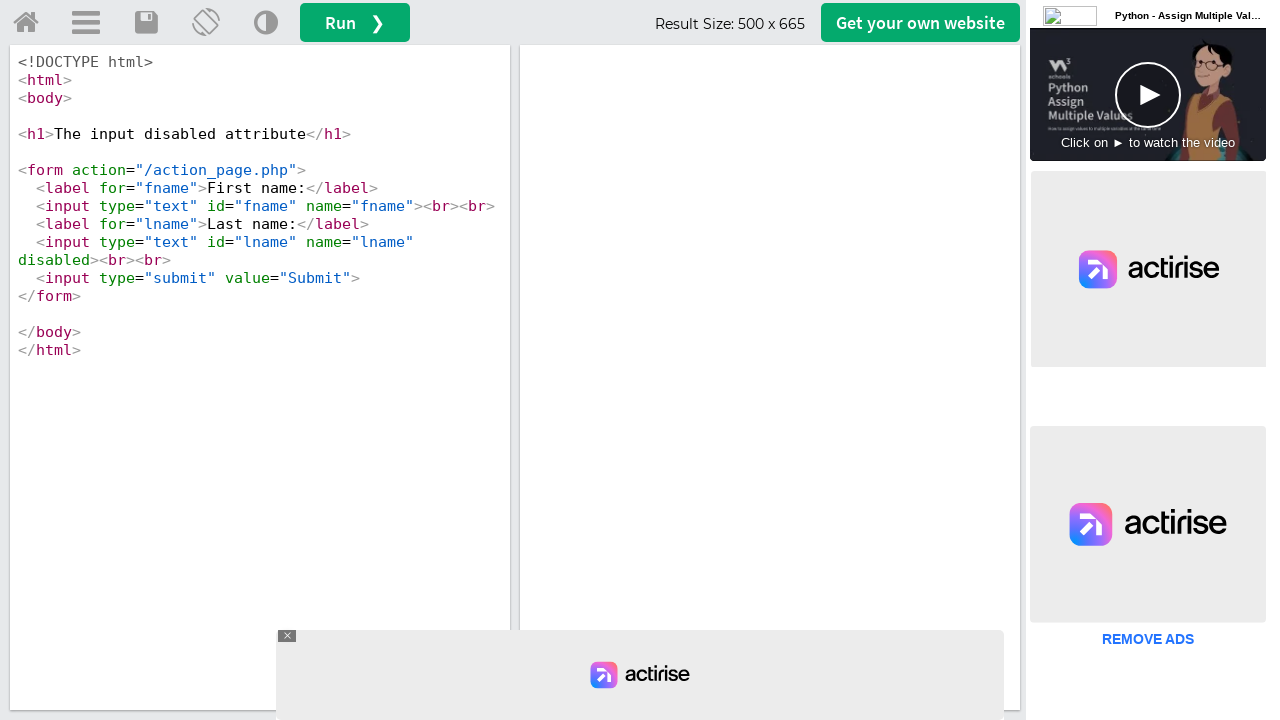

Success message appeared on form submission
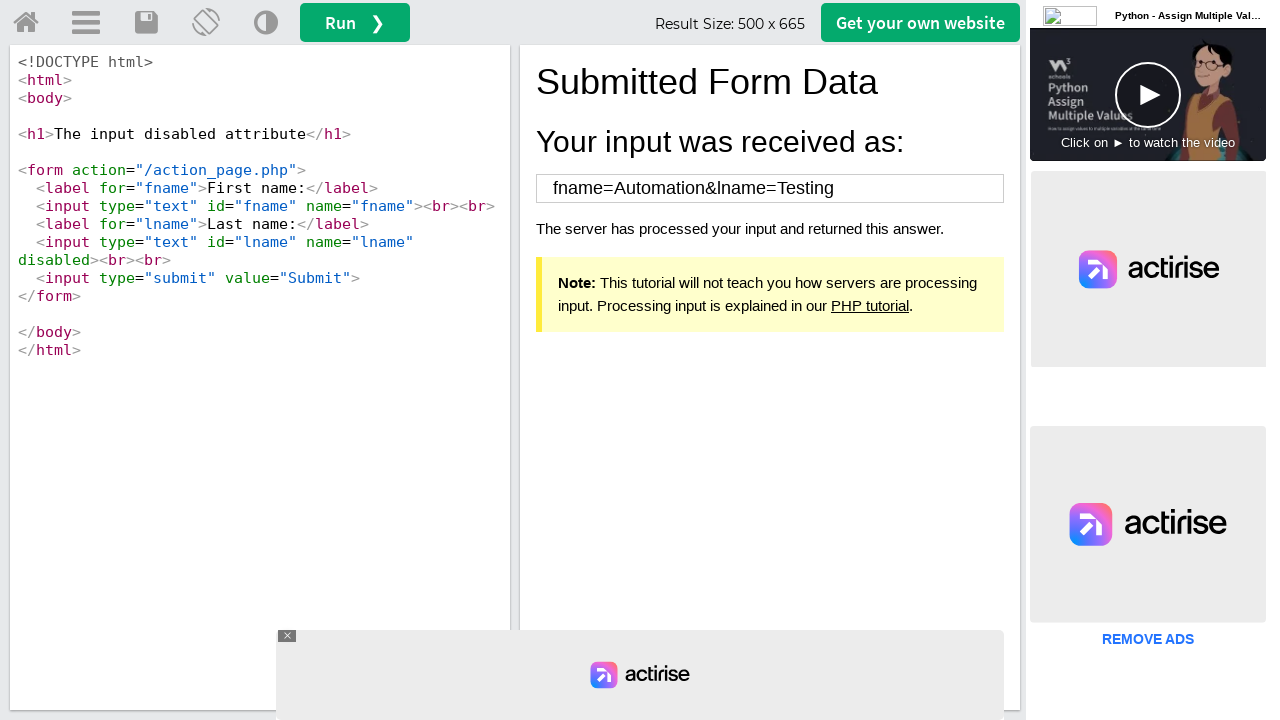

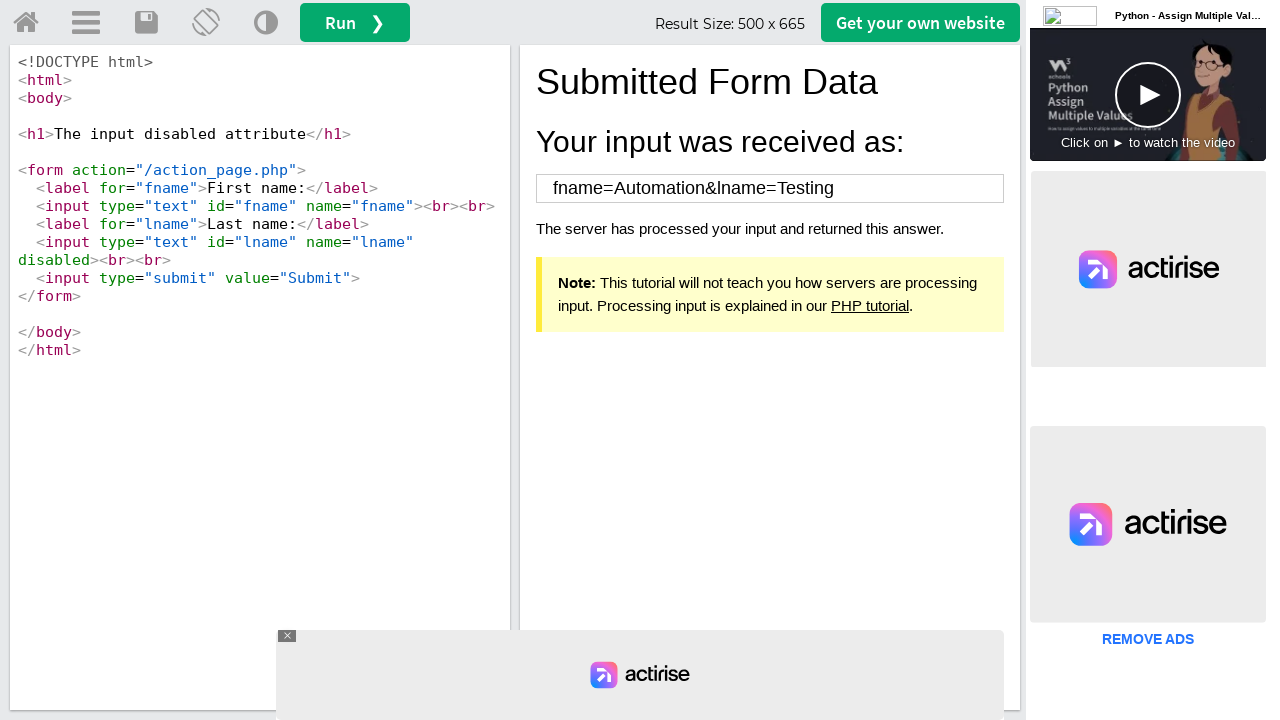